Tests window switching functionality by clicking a link that opens a new tab, switching to that tab, and interacting with elements in the child window

Starting URL: https://skpatro.github.io/demo/links/

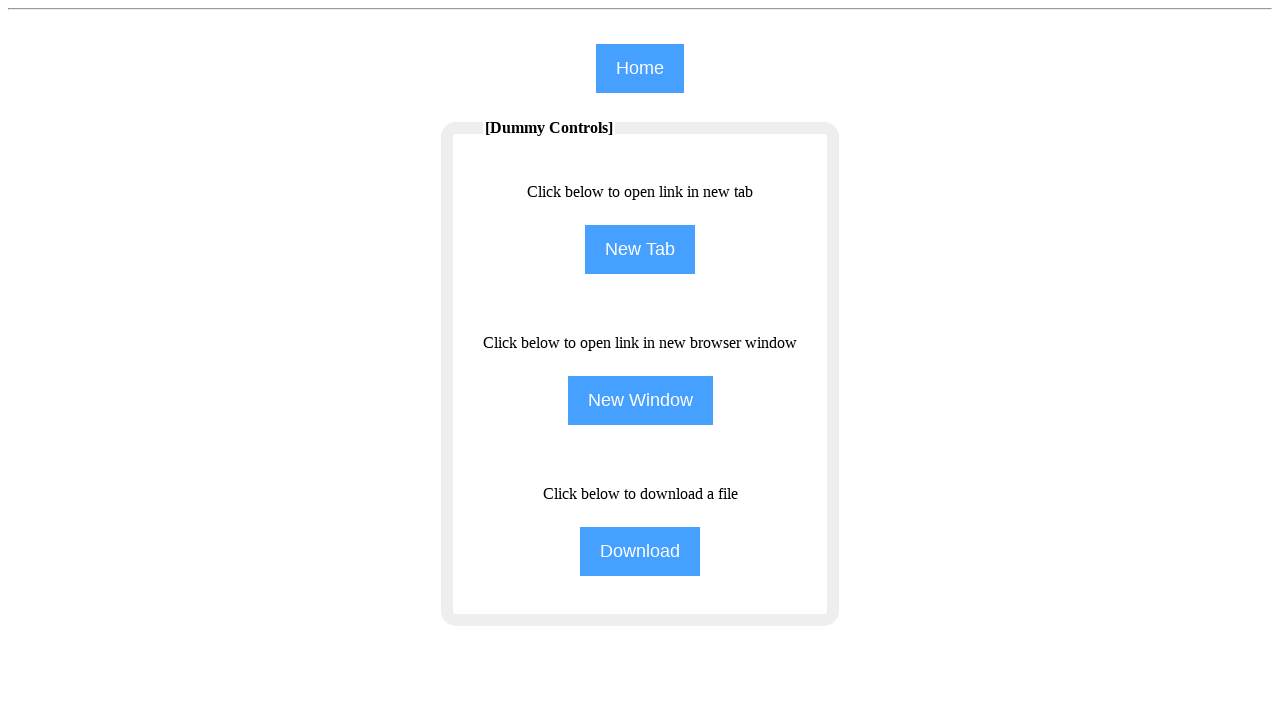

Clicked 'New Tab' button to open child window at (640, 250) on input[name='NewTab']
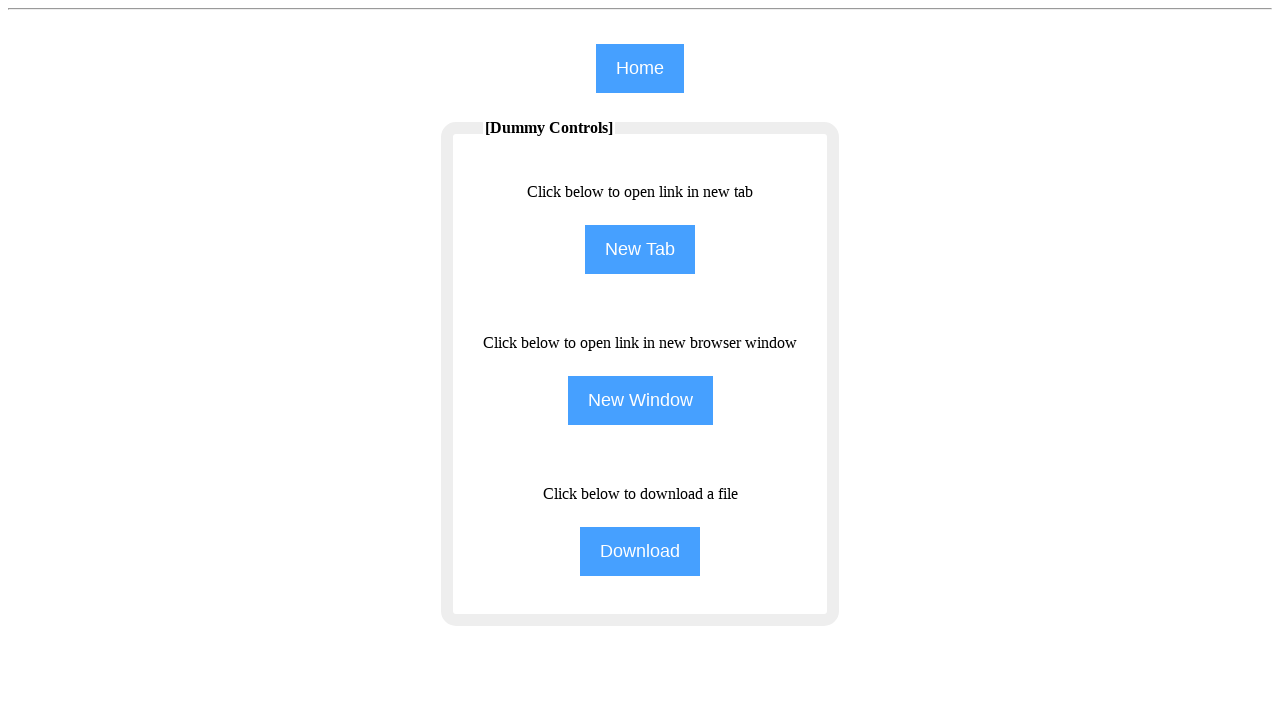

New tab opened and captured
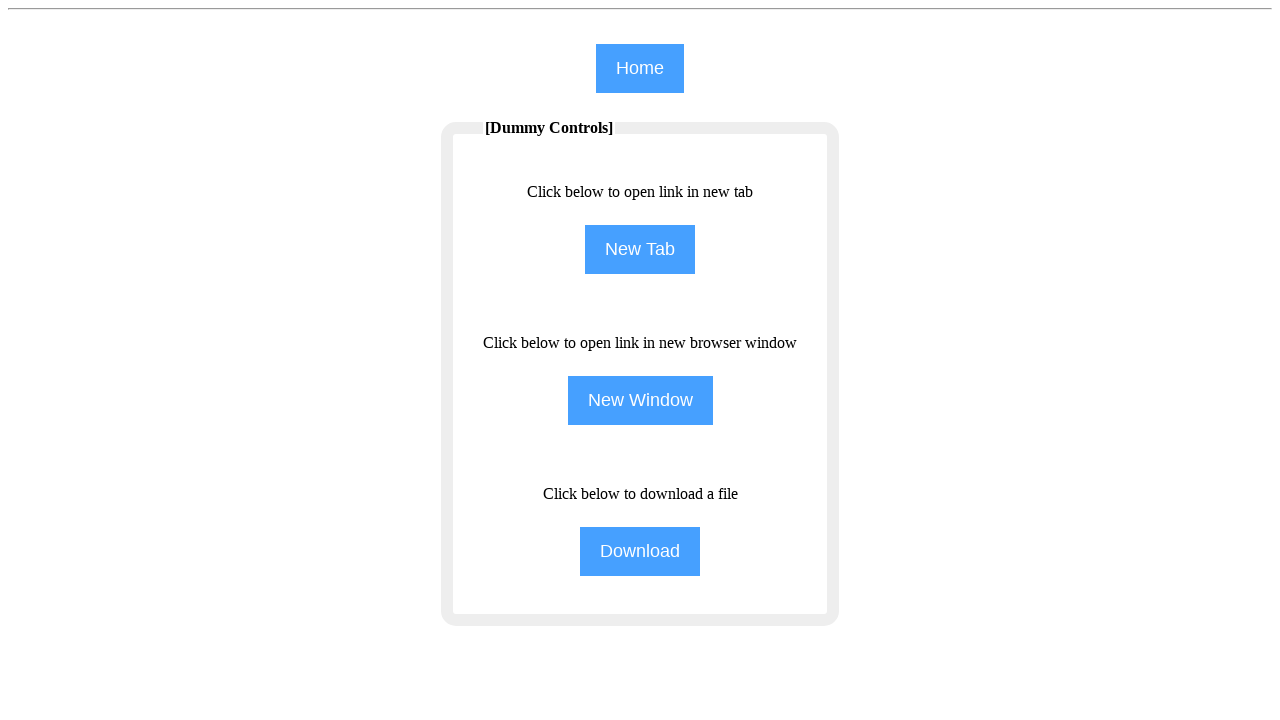

Child window page loaded
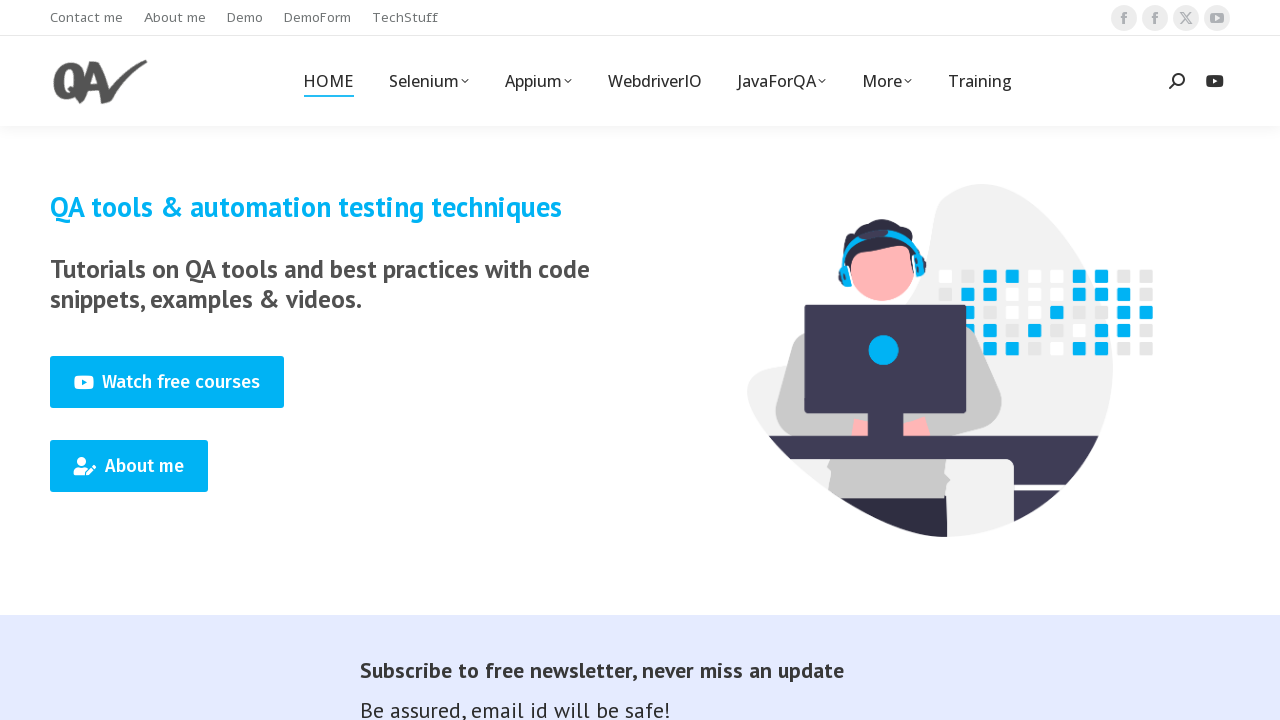

Clicked 'Training' link in child window at (980, 81) on xpath=//span[text()='Training'][1]
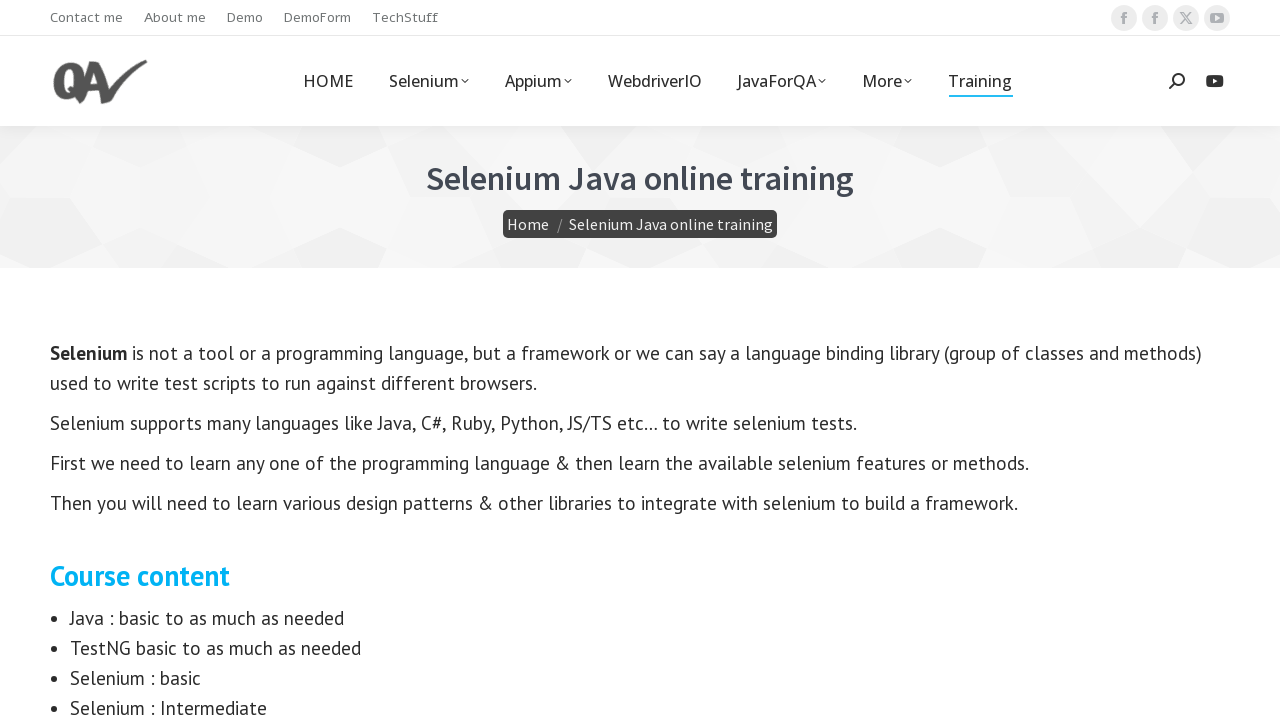

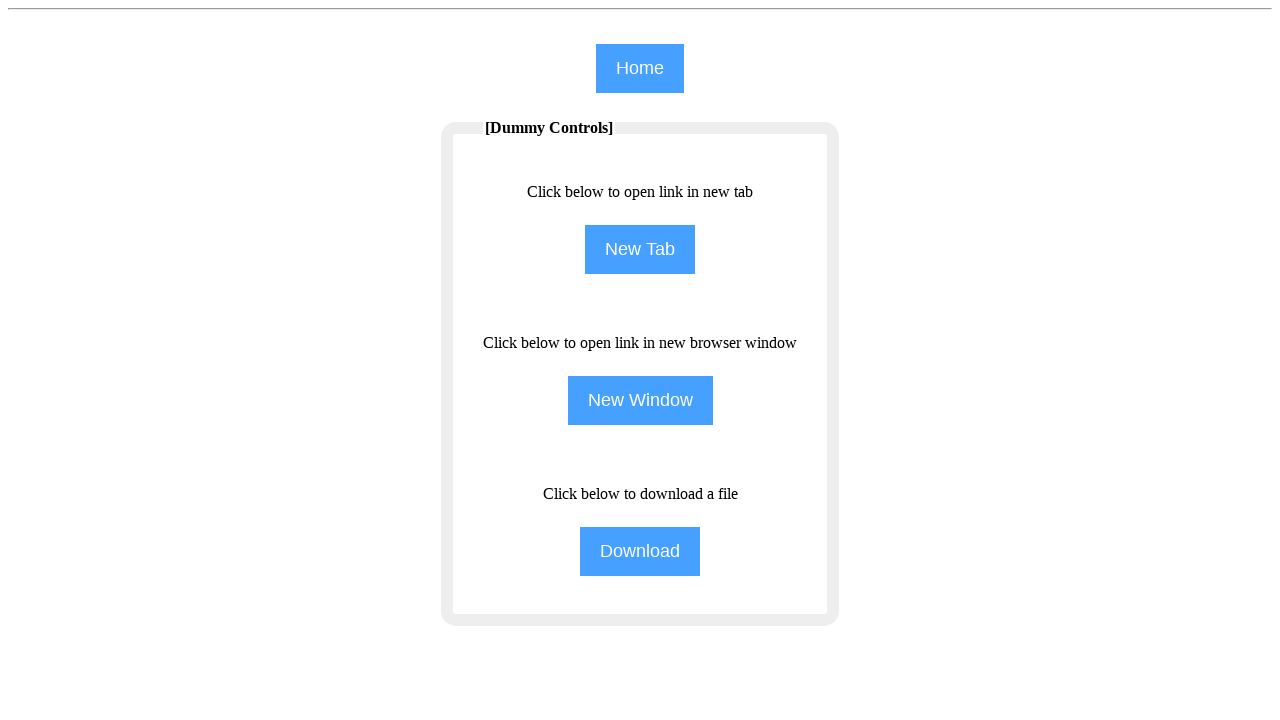